Navigates to the training support homepage and clicks on the about link to verify navigation between pages

Starting URL: https://v1.training-support.net/

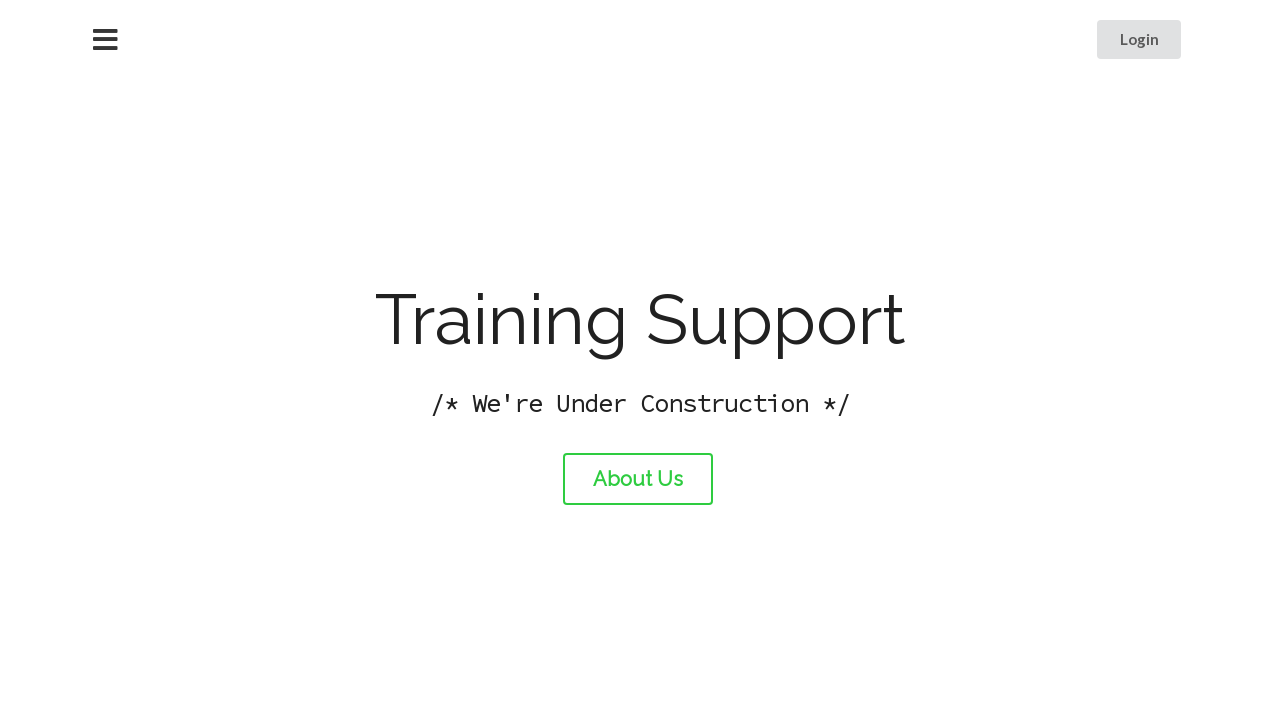

Clicked on the about link at (638, 479) on #about-link
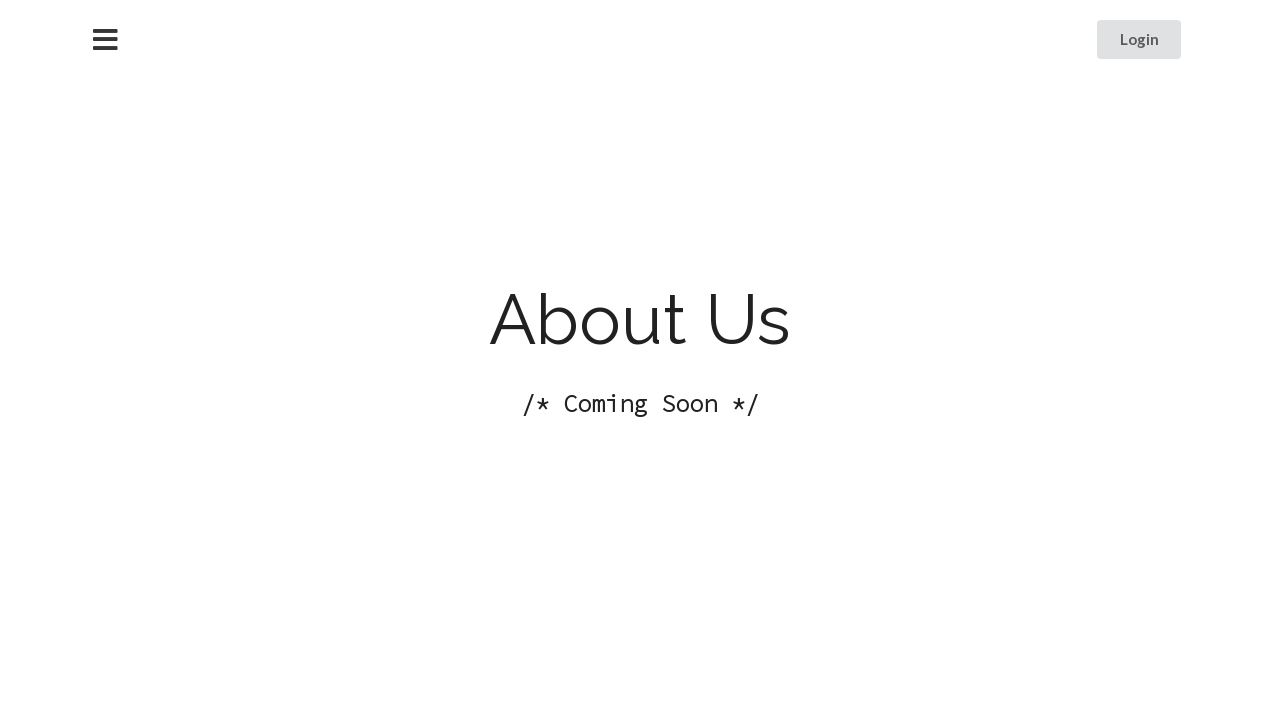

About page loaded successfully
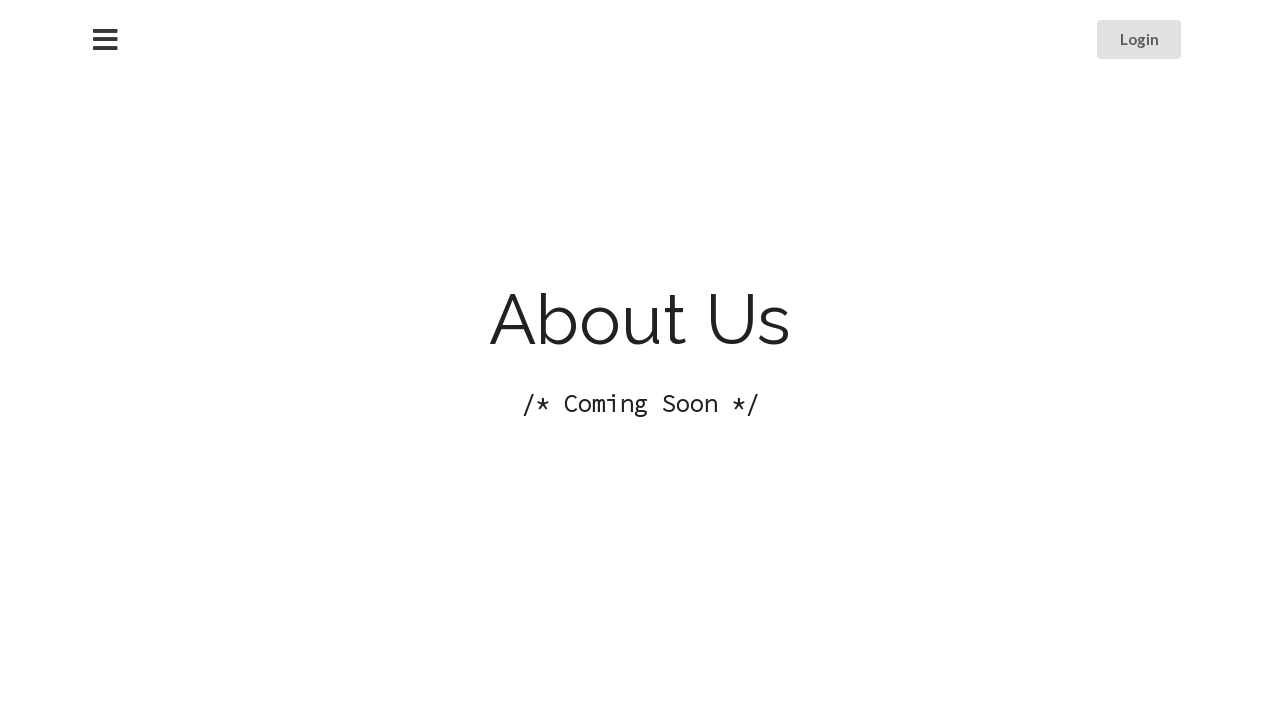

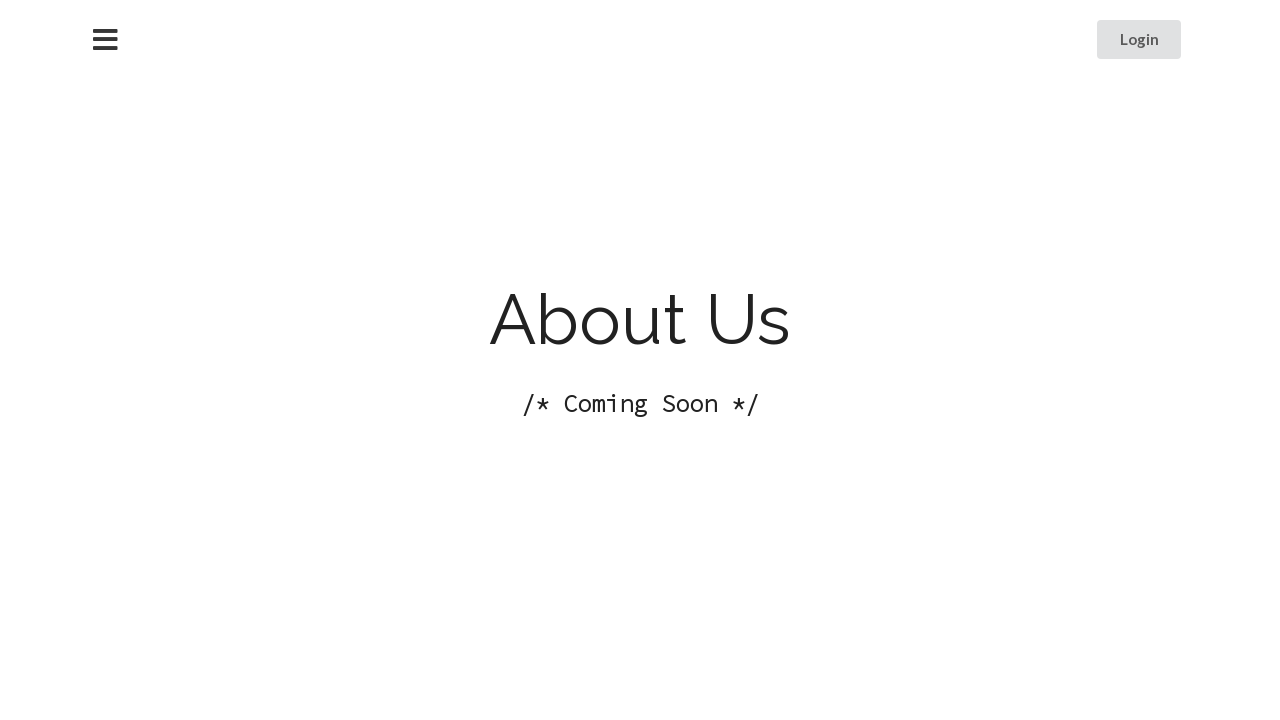